Tests file download functionality by clicking on a text file link and verifying the download event is triggered

Starting URL: https://the-internet.herokuapp.com/download

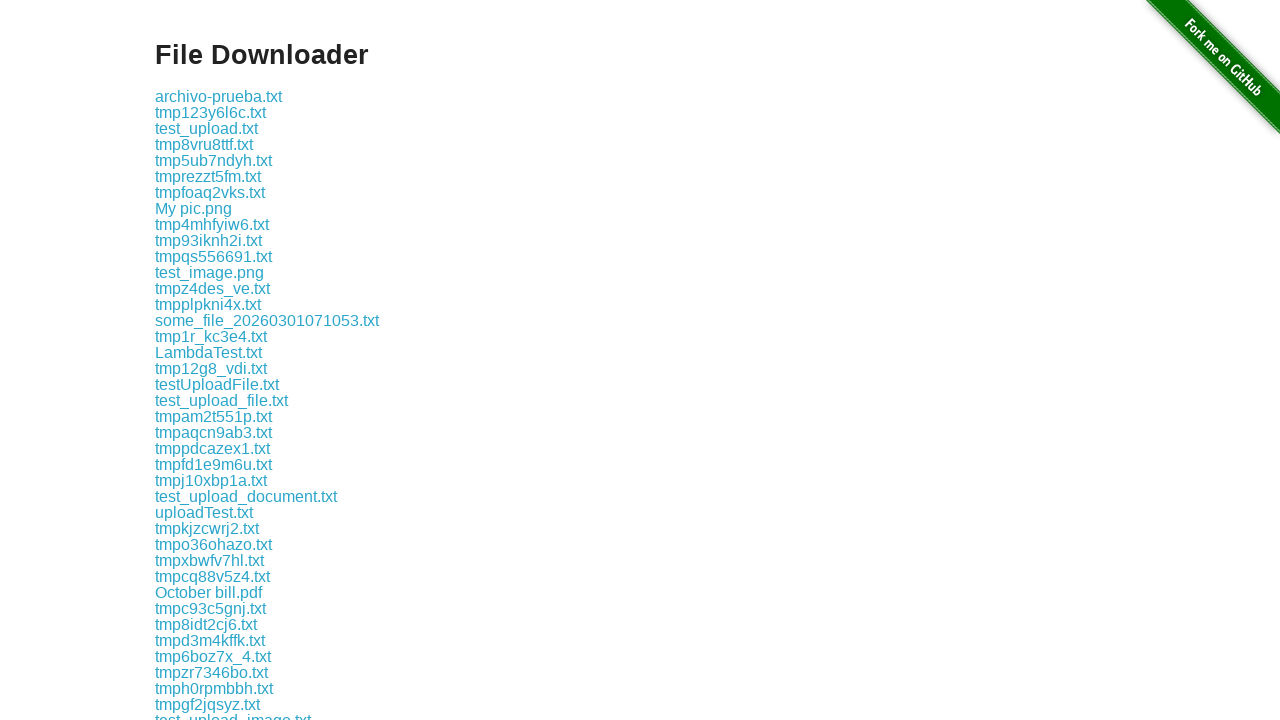

Clicked on LambdaTest.txt link and triggered download at (208, 352) on xpath=//a[text()='LambdaTest.txt']
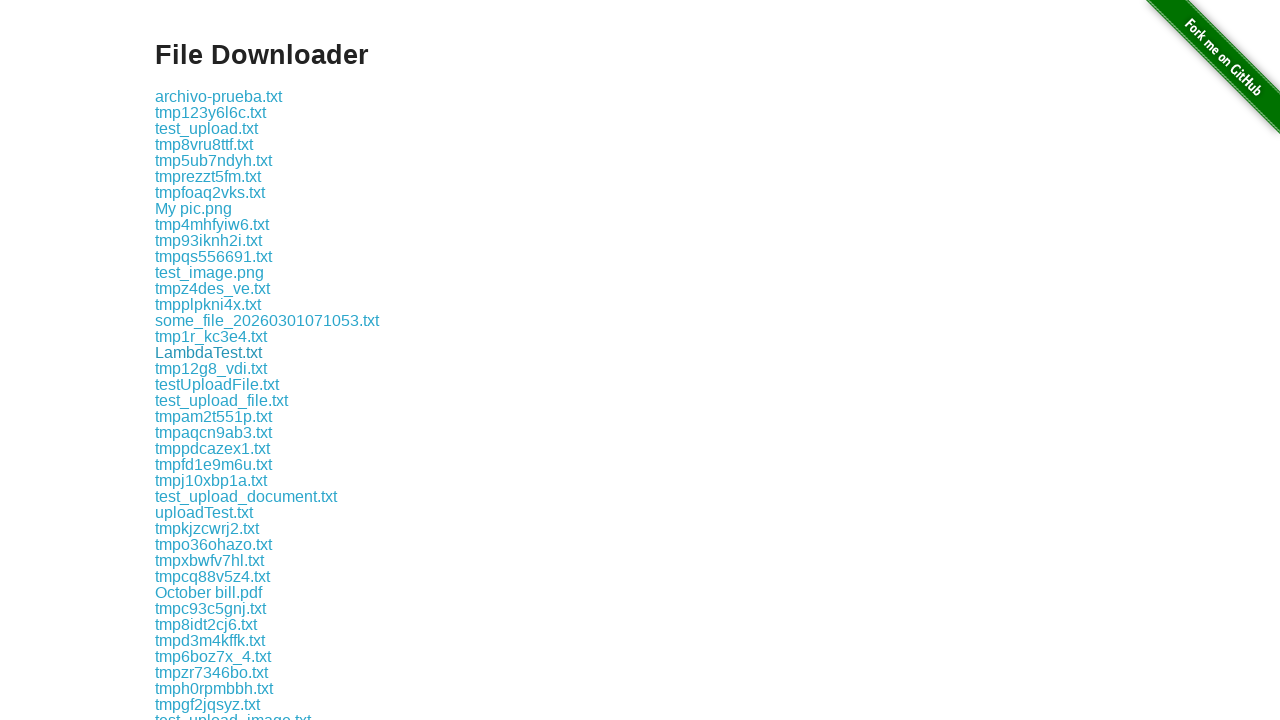

Download completed and download object retrieved
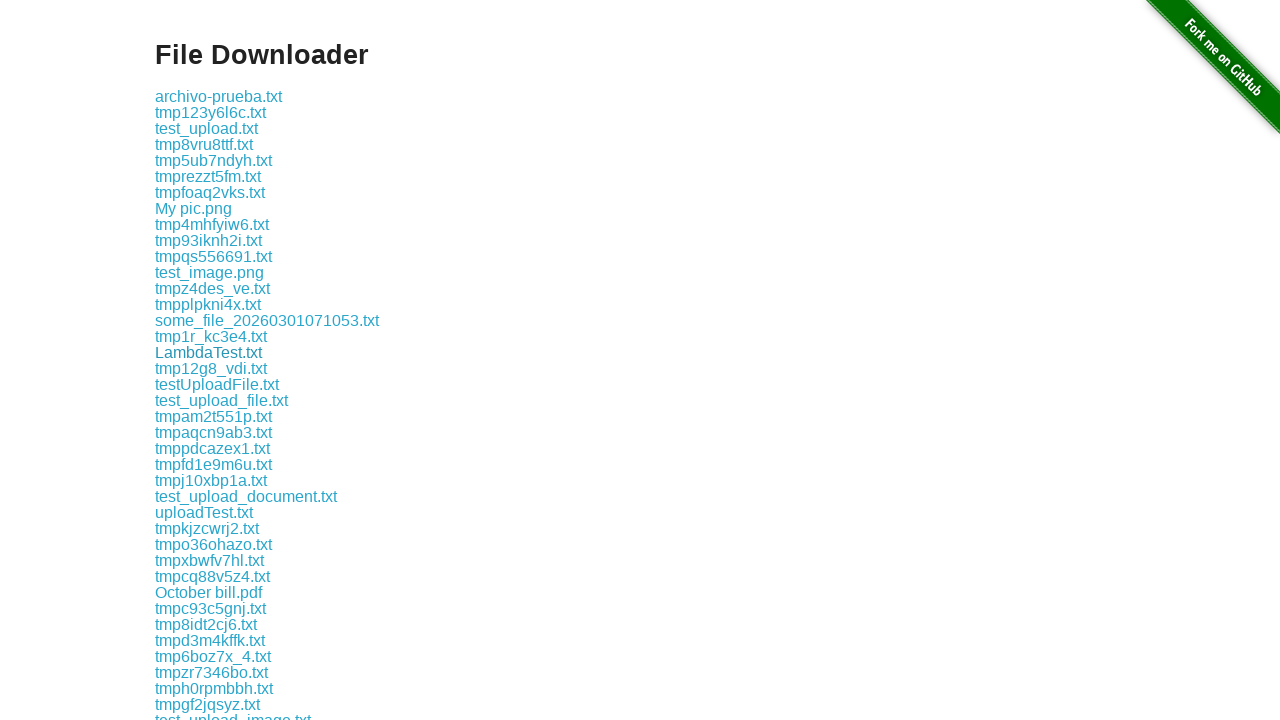

Verified downloaded file has correct filename 'LambdaTest.txt'
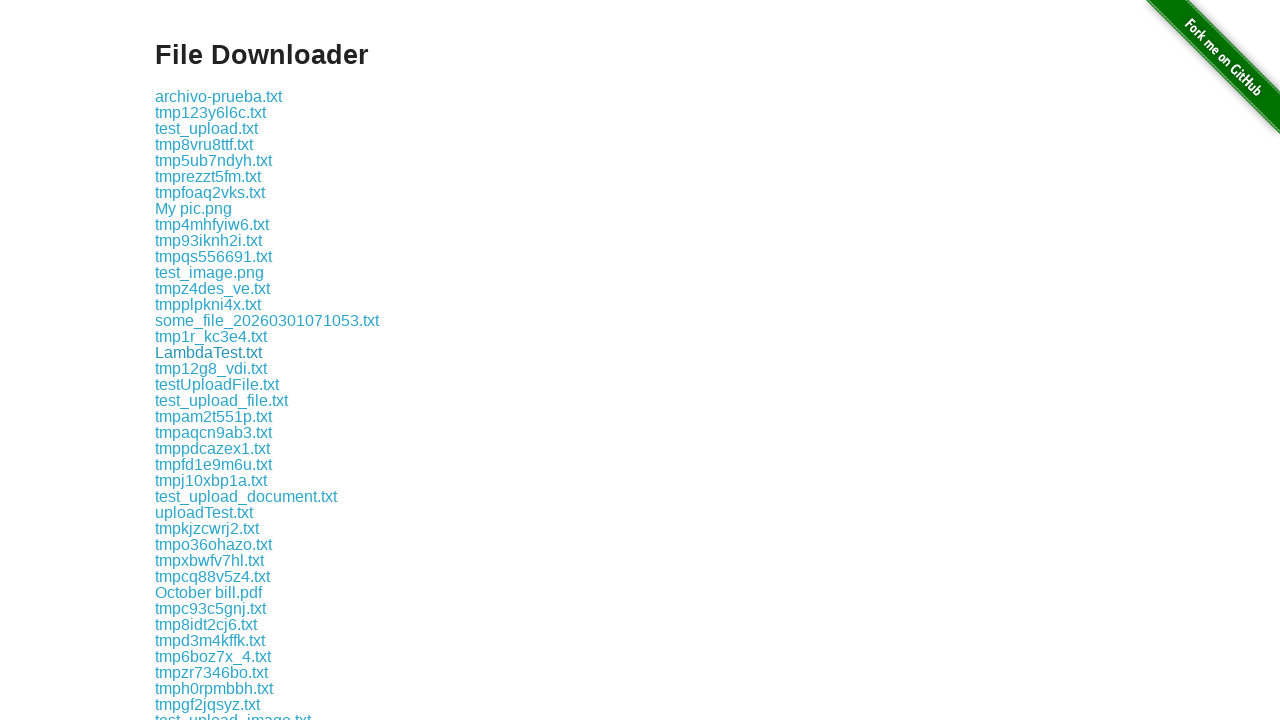

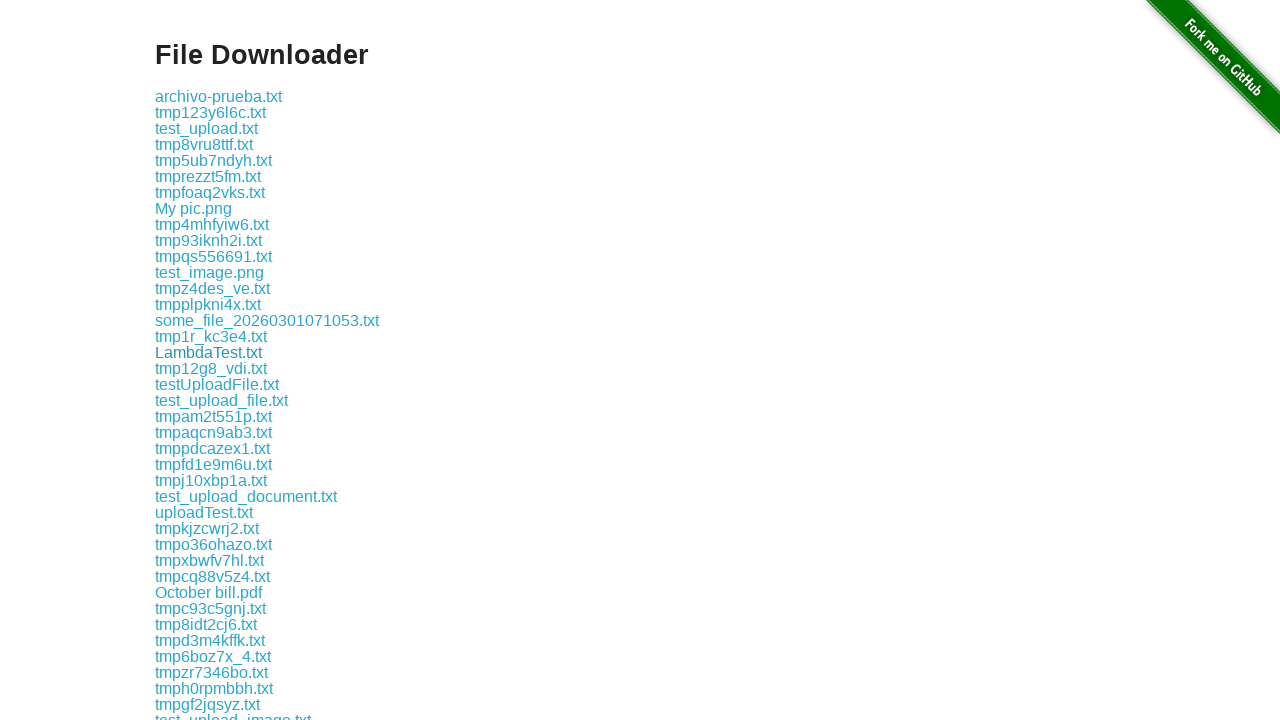